Tests window switching by opening a new tab and switching between the original and new tab

Starting URL: https://formy-project.herokuapp.com/switch-window

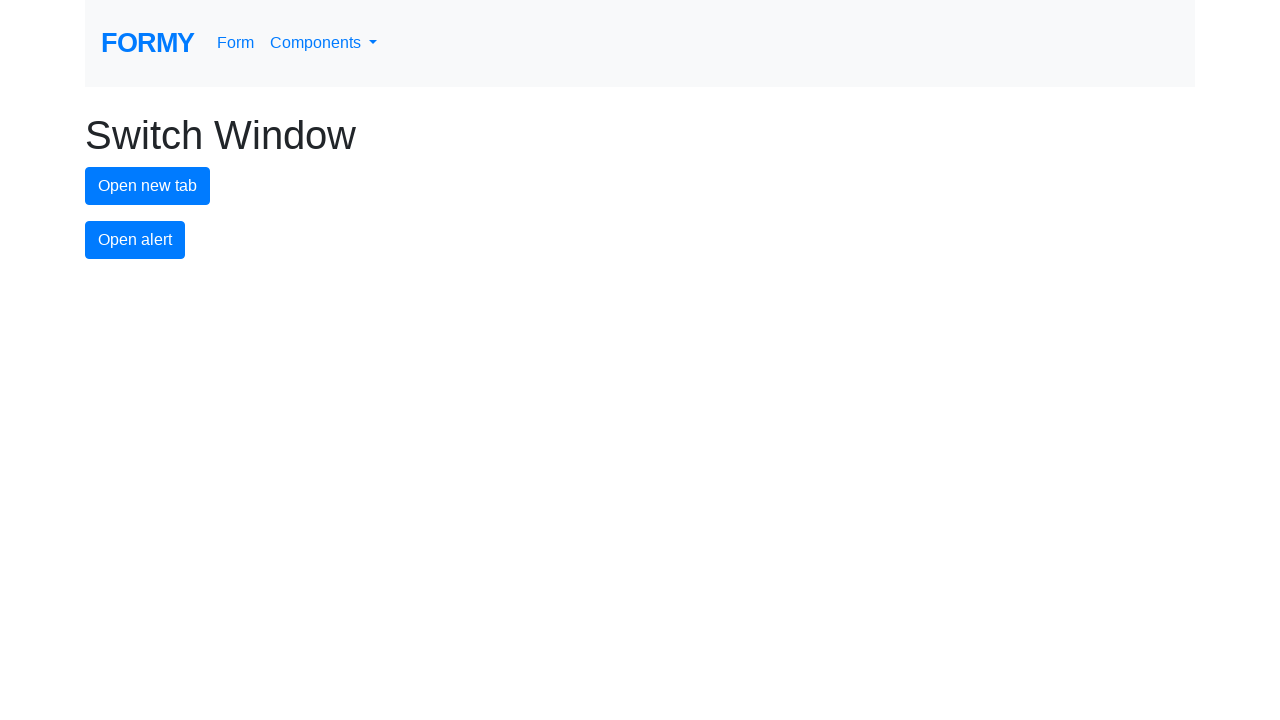

Clicked button to open new tab at (148, 186) on #new-tab-button
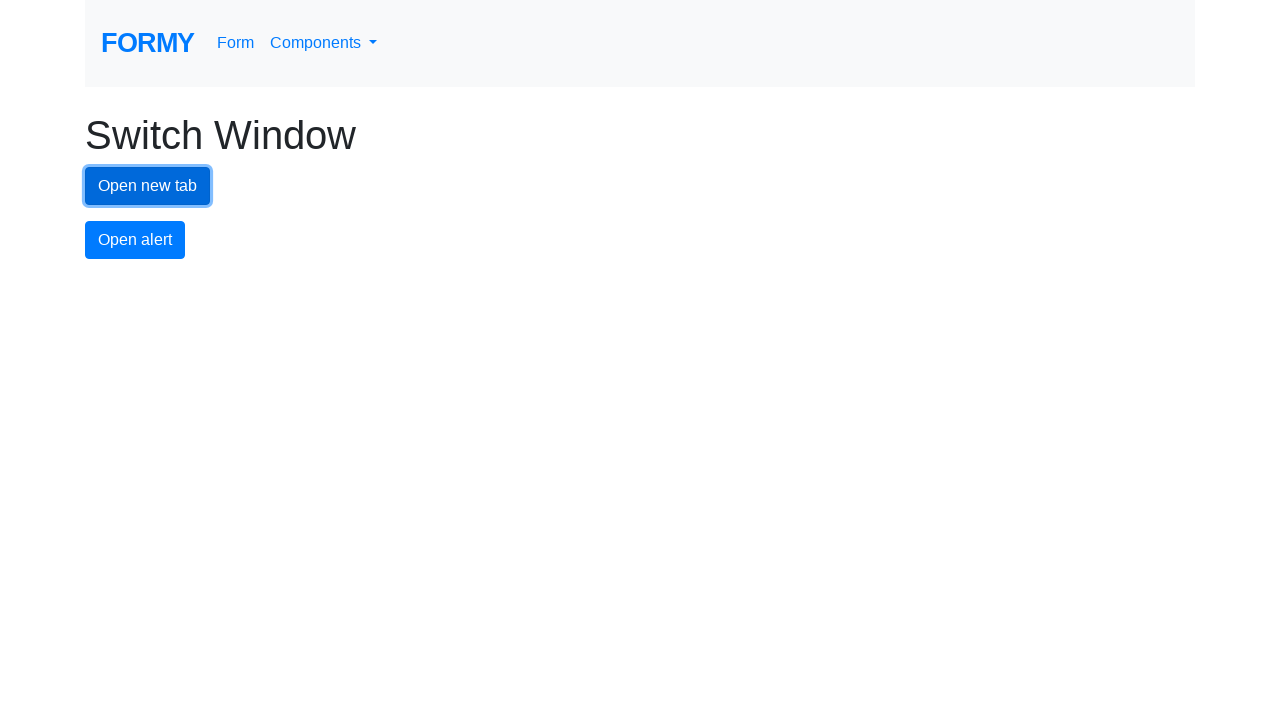

New tab opened and captured
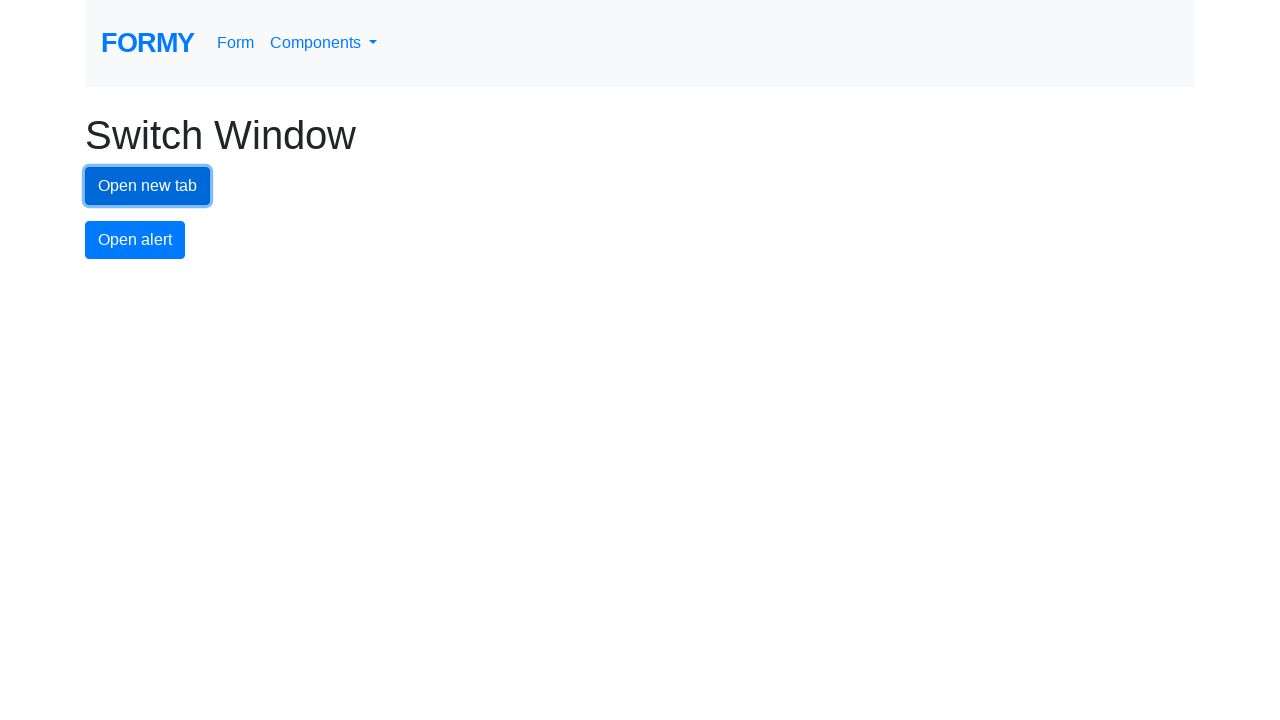

New tab finished loading
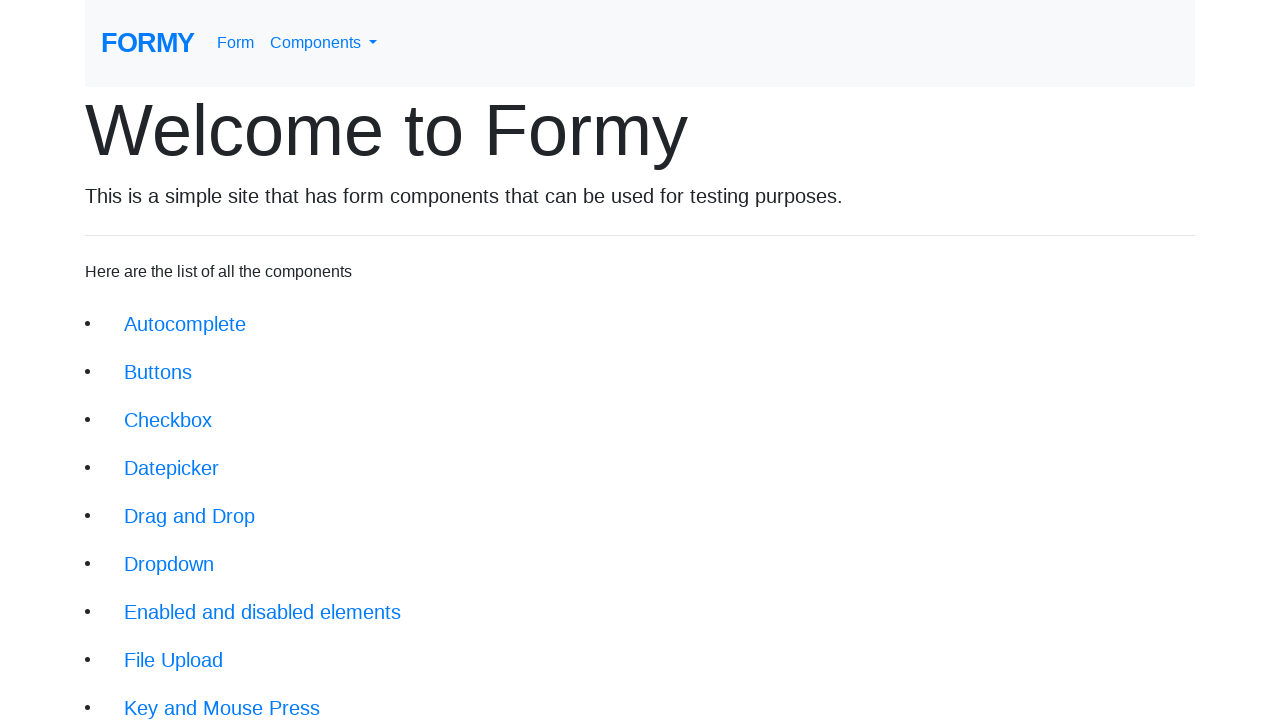

Switched back to original tab
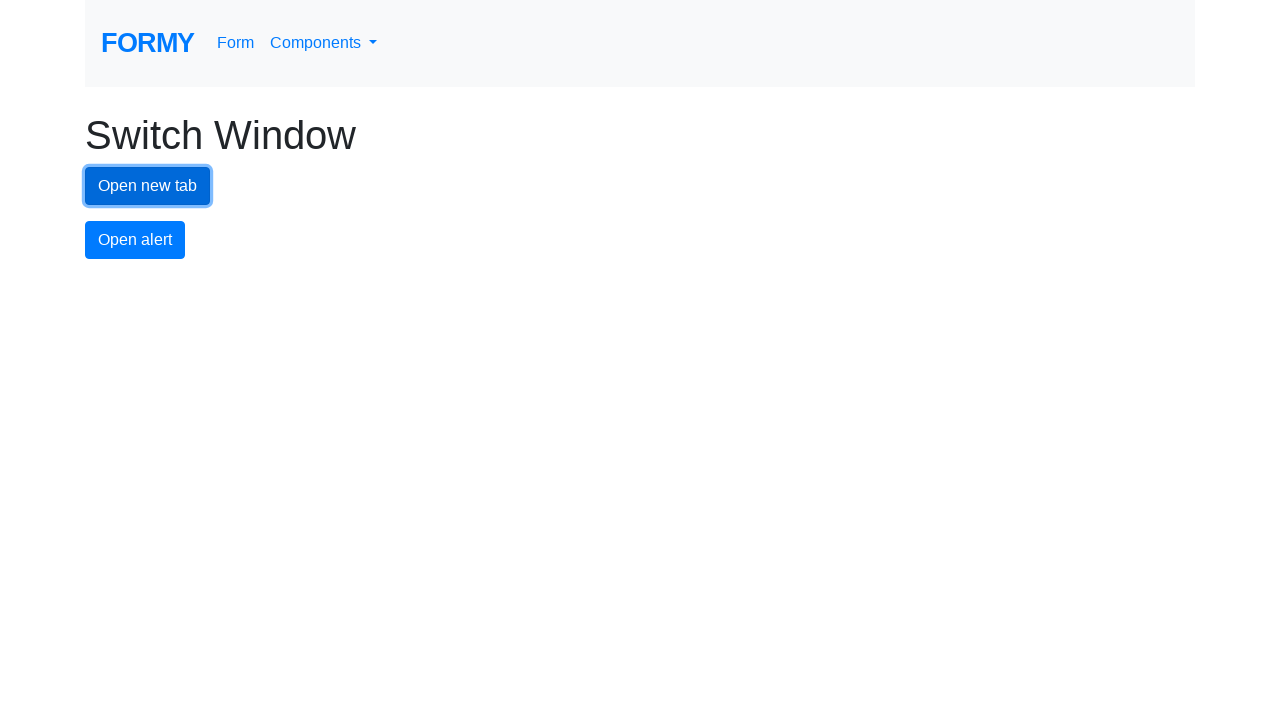

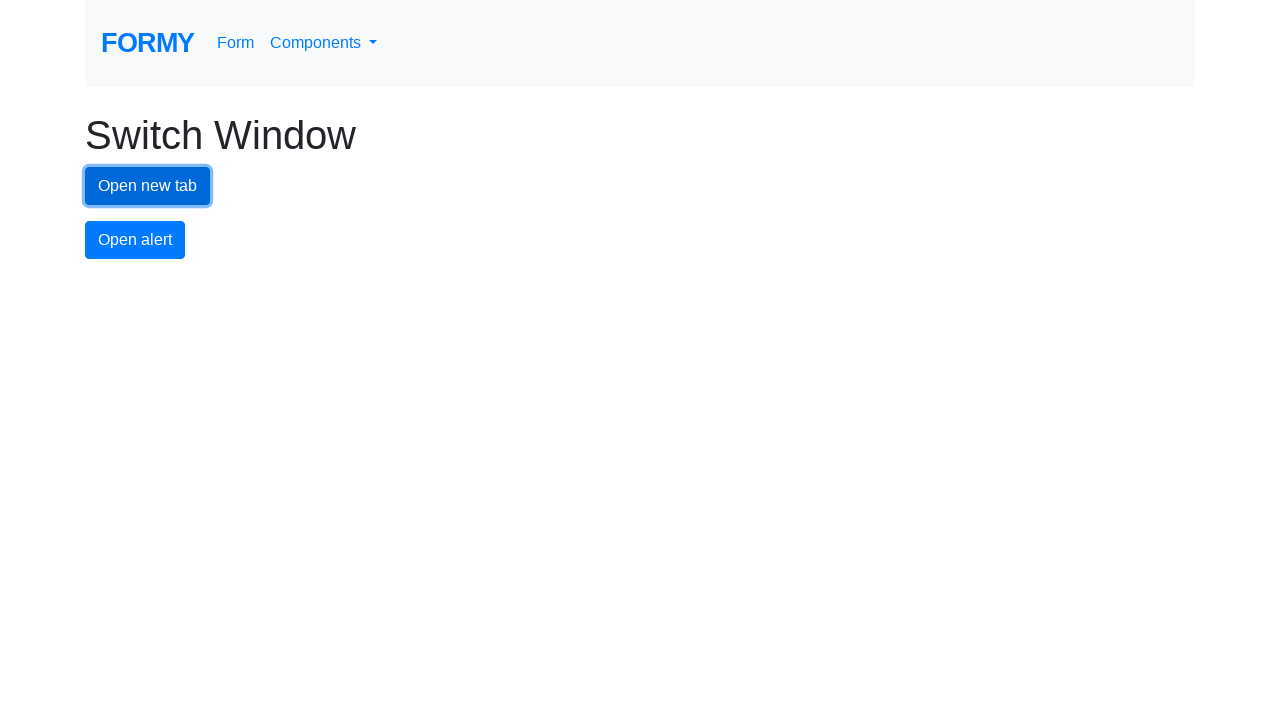